Tests that the browser back button works correctly with routing filters

Starting URL: https://demo.playwright.dev/todomvc

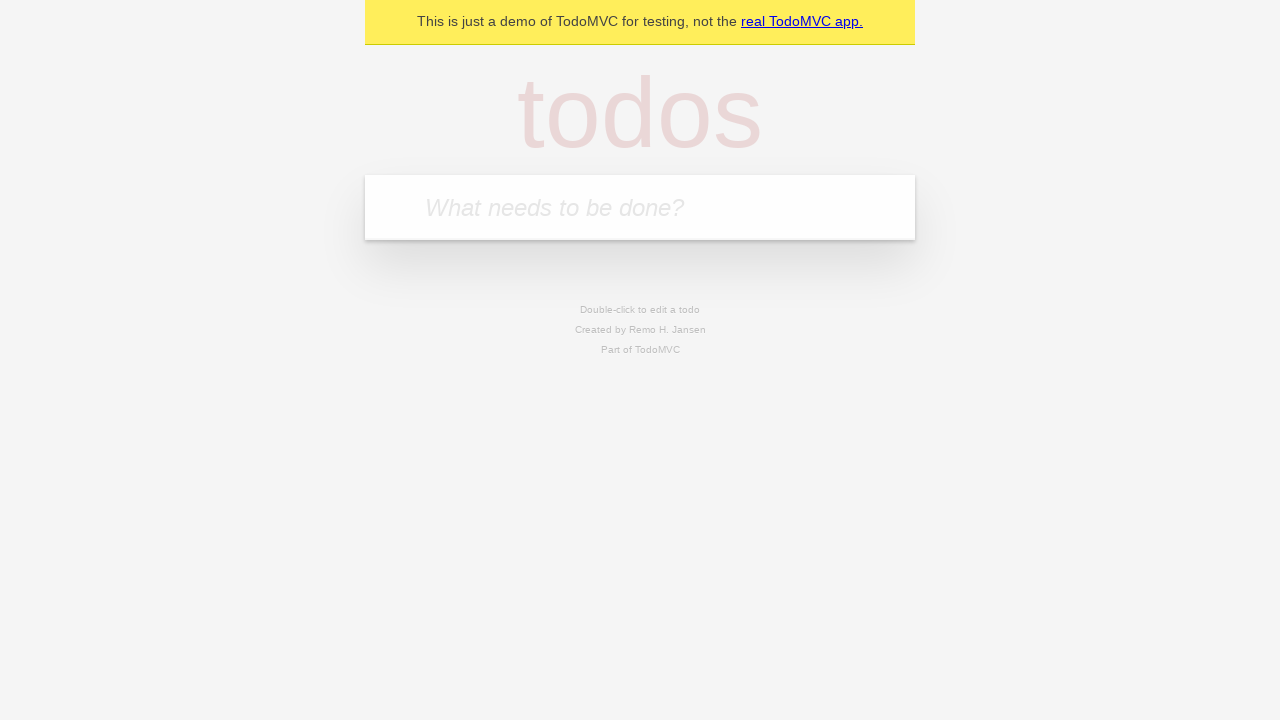

Filled input field with first todo 'buy some cheese' on internal:attr=[placeholder="What needs to be done?"i]
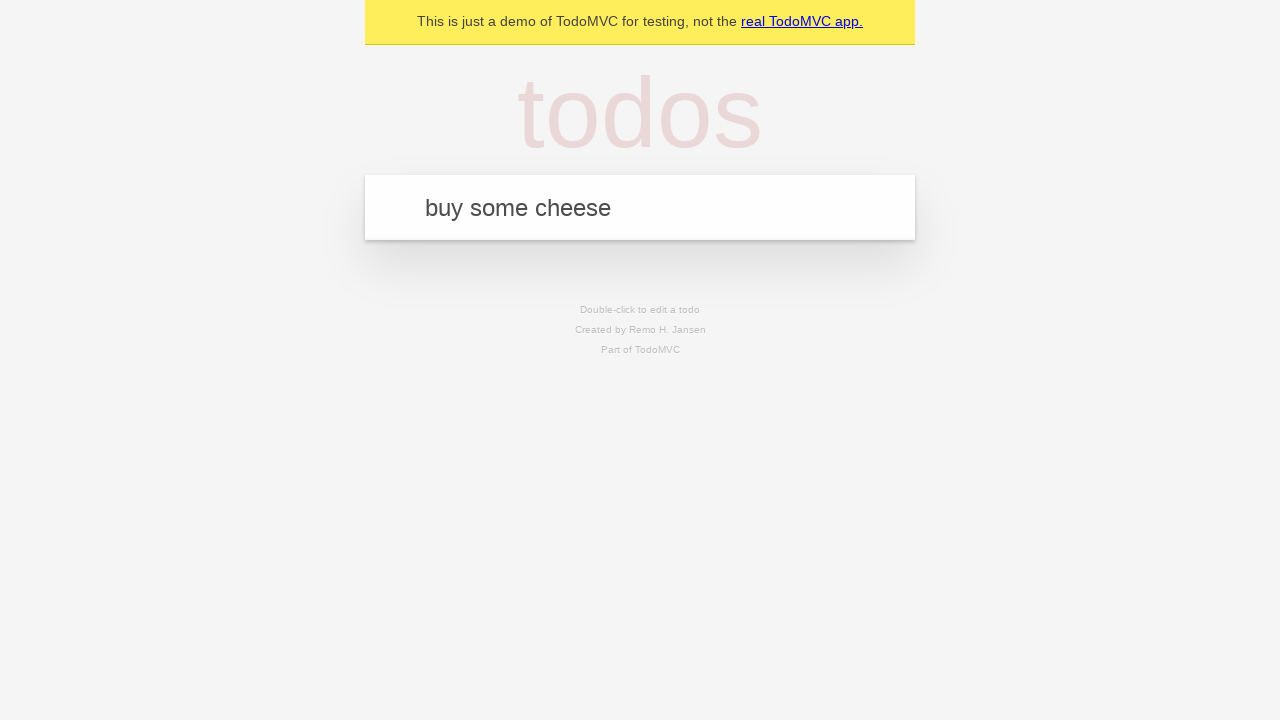

Pressed Enter to add first todo on internal:attr=[placeholder="What needs to be done?"i]
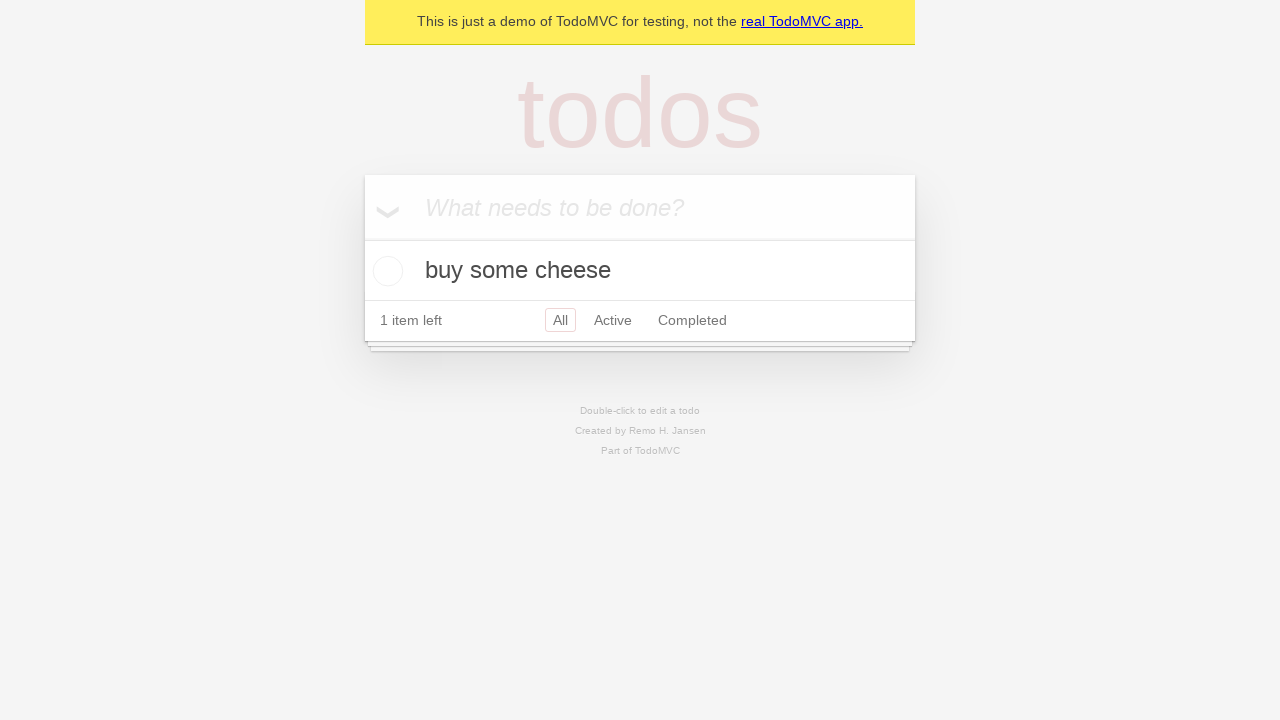

Filled input field with second todo 'feed the cat' on internal:attr=[placeholder="What needs to be done?"i]
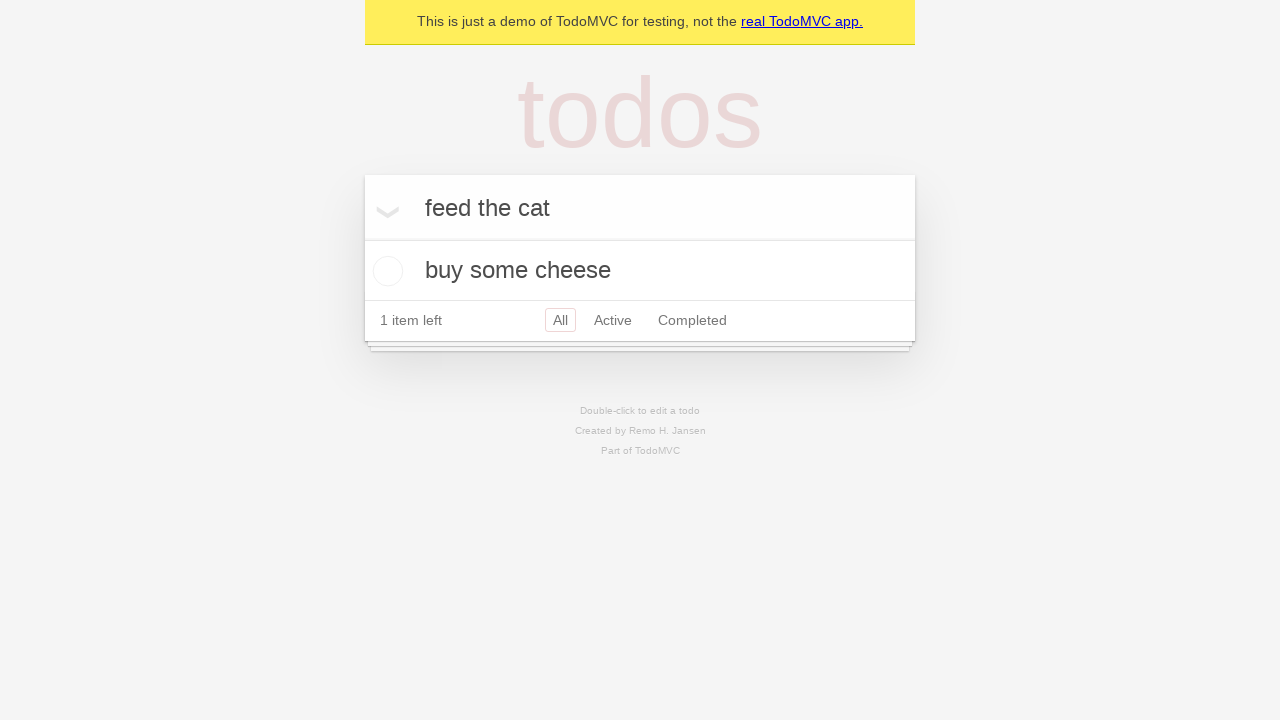

Pressed Enter to add second todo on internal:attr=[placeholder="What needs to be done?"i]
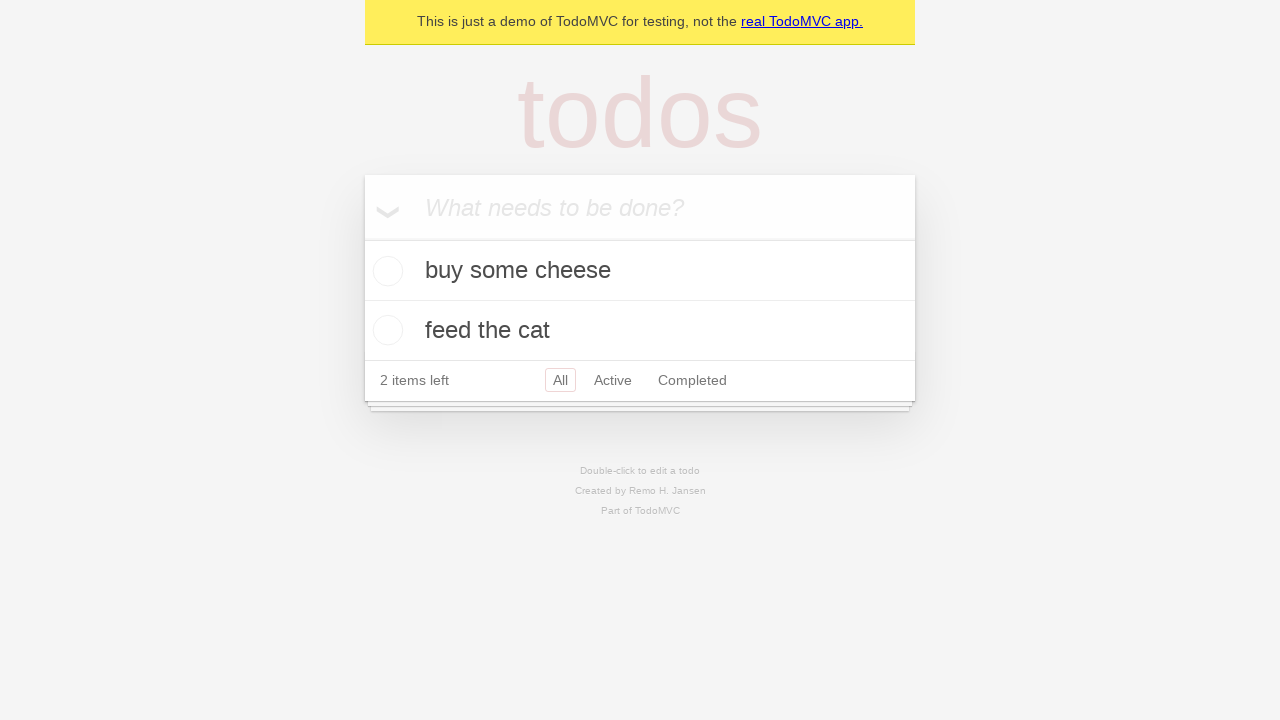

Filled input field with third todo 'book a doctors appointment' on internal:attr=[placeholder="What needs to be done?"i]
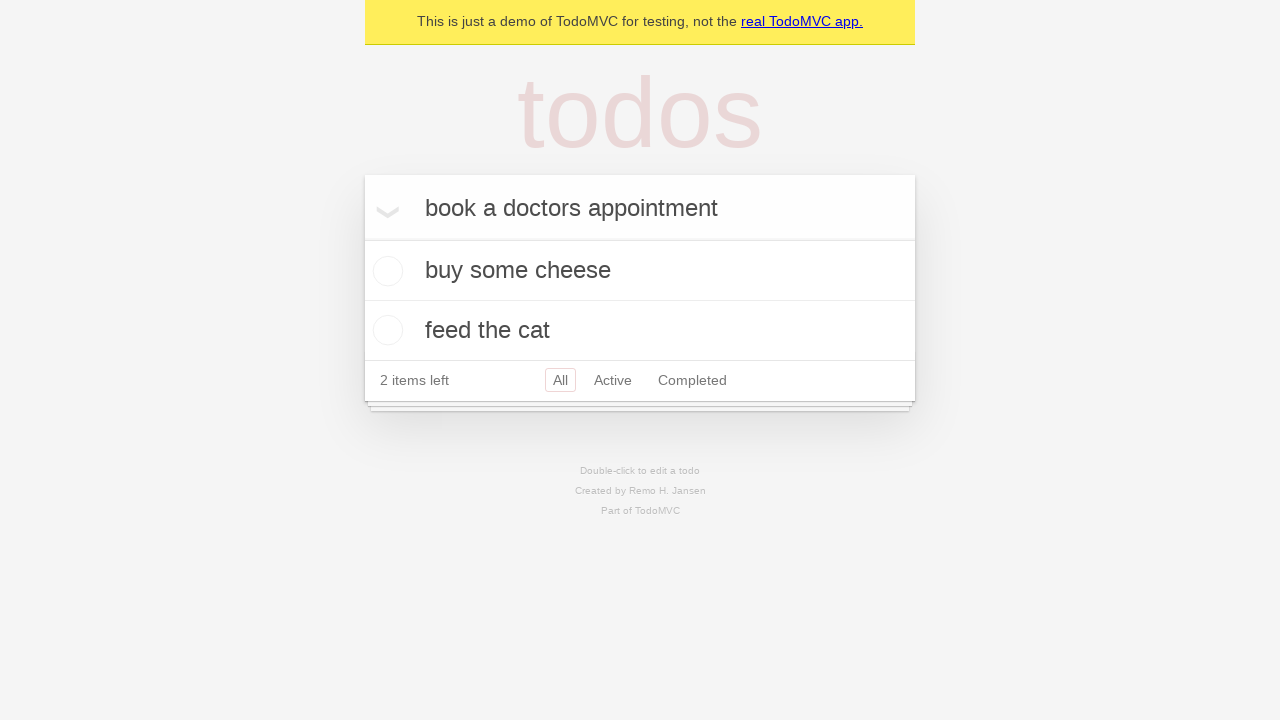

Pressed Enter to add third todo on internal:attr=[placeholder="What needs to be done?"i]
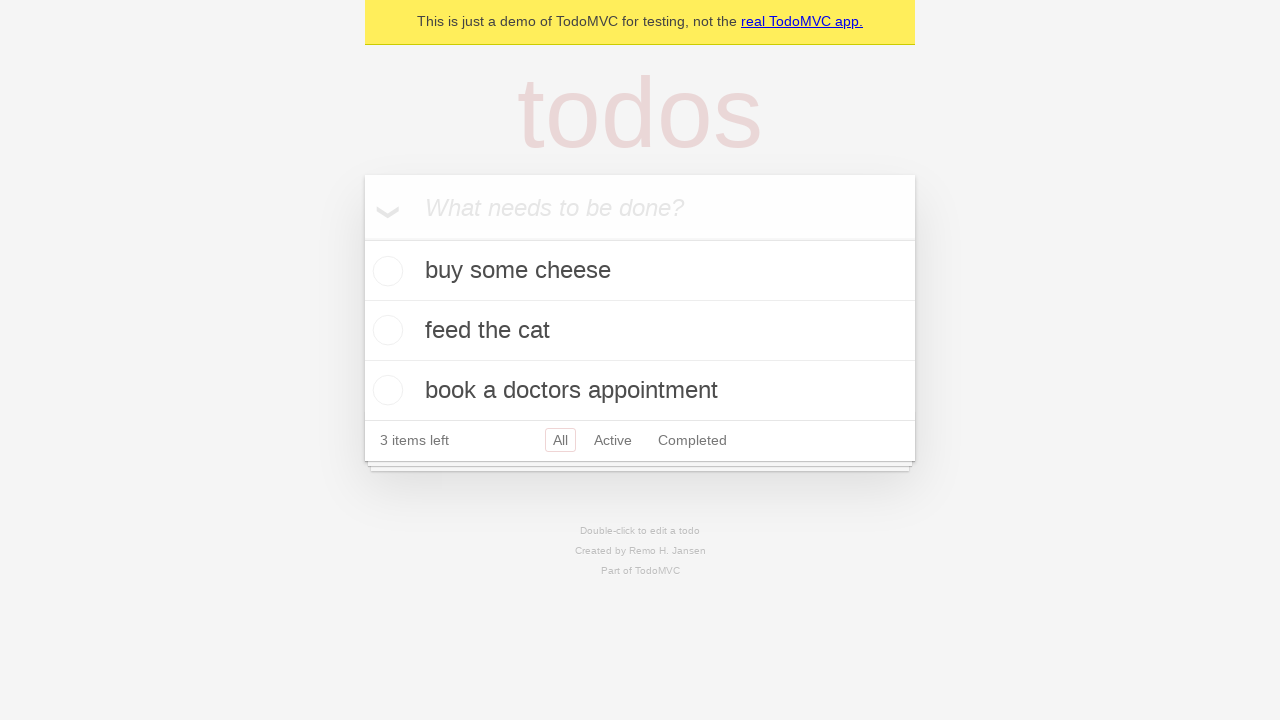

Checked the second todo item at (385, 330) on internal:testid=[data-testid="todo-item"s] >> nth=1 >> internal:role=checkbox
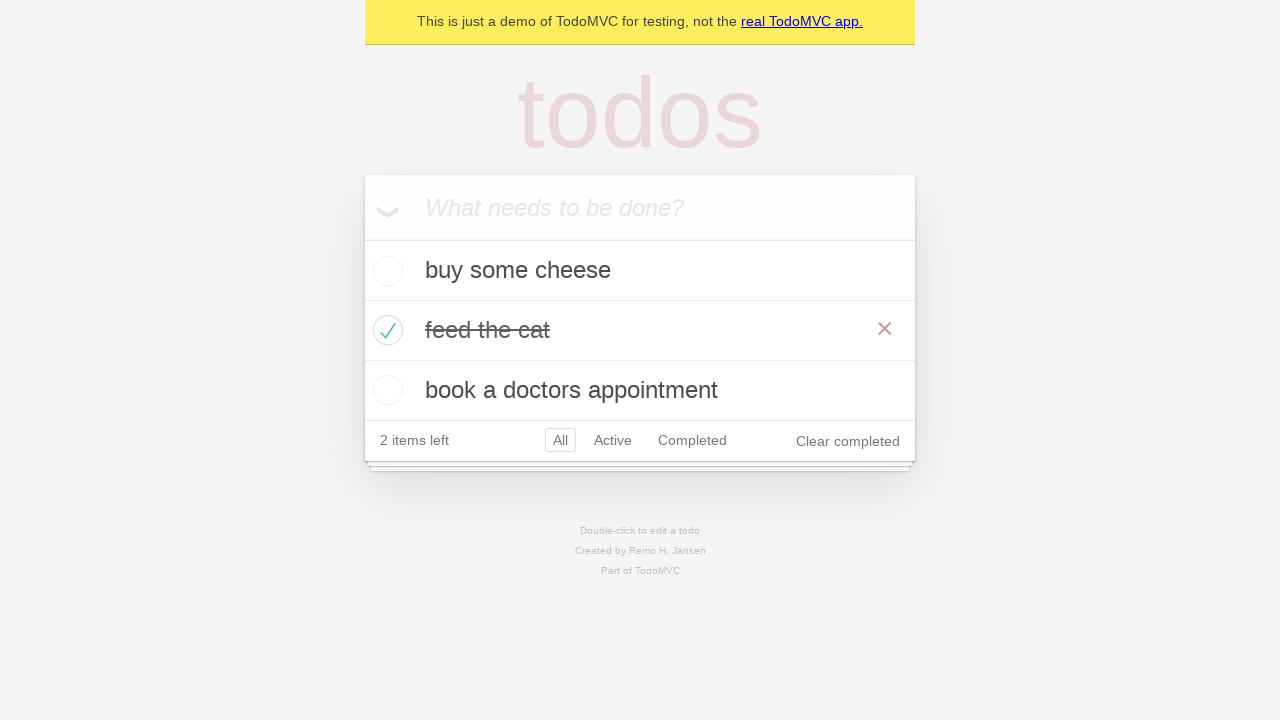

Clicked 'All' filter link at (560, 440) on internal:role=link[name="All"i]
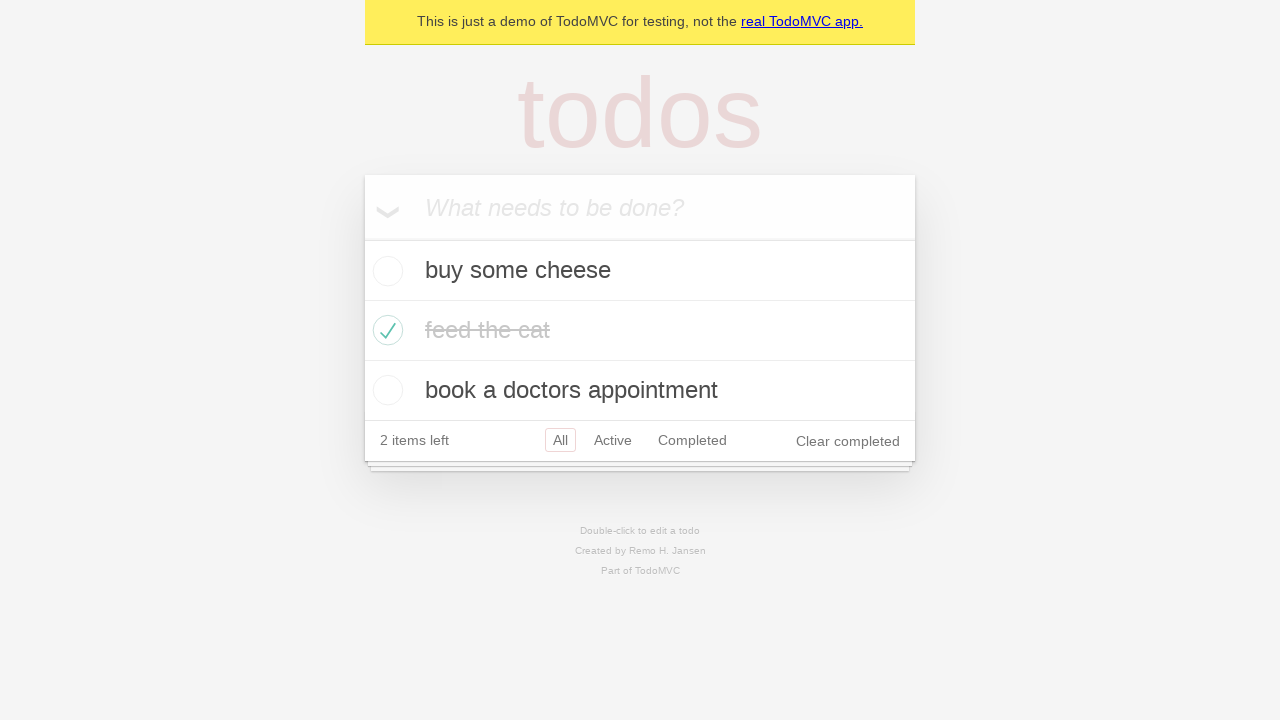

Clicked 'Active' filter link at (613, 440) on internal:role=link[name="Active"i]
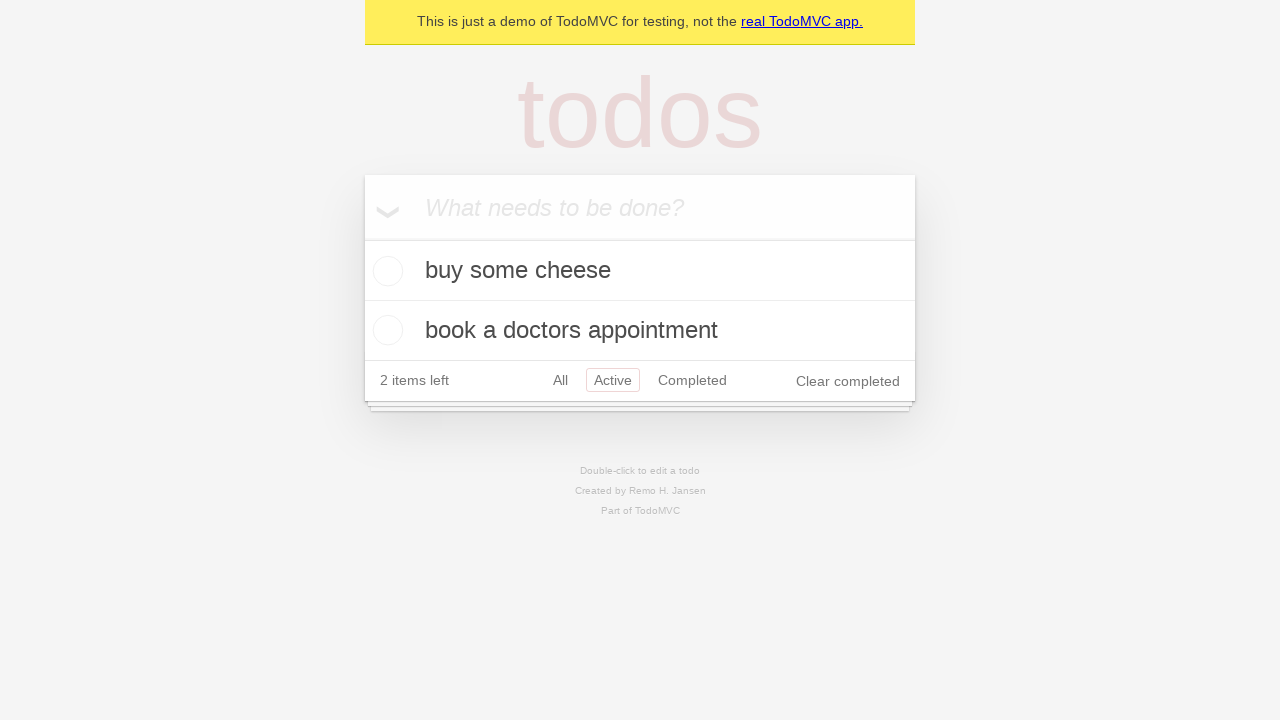

Clicked 'Completed' filter link at (692, 380) on internal:role=link[name="Completed"i]
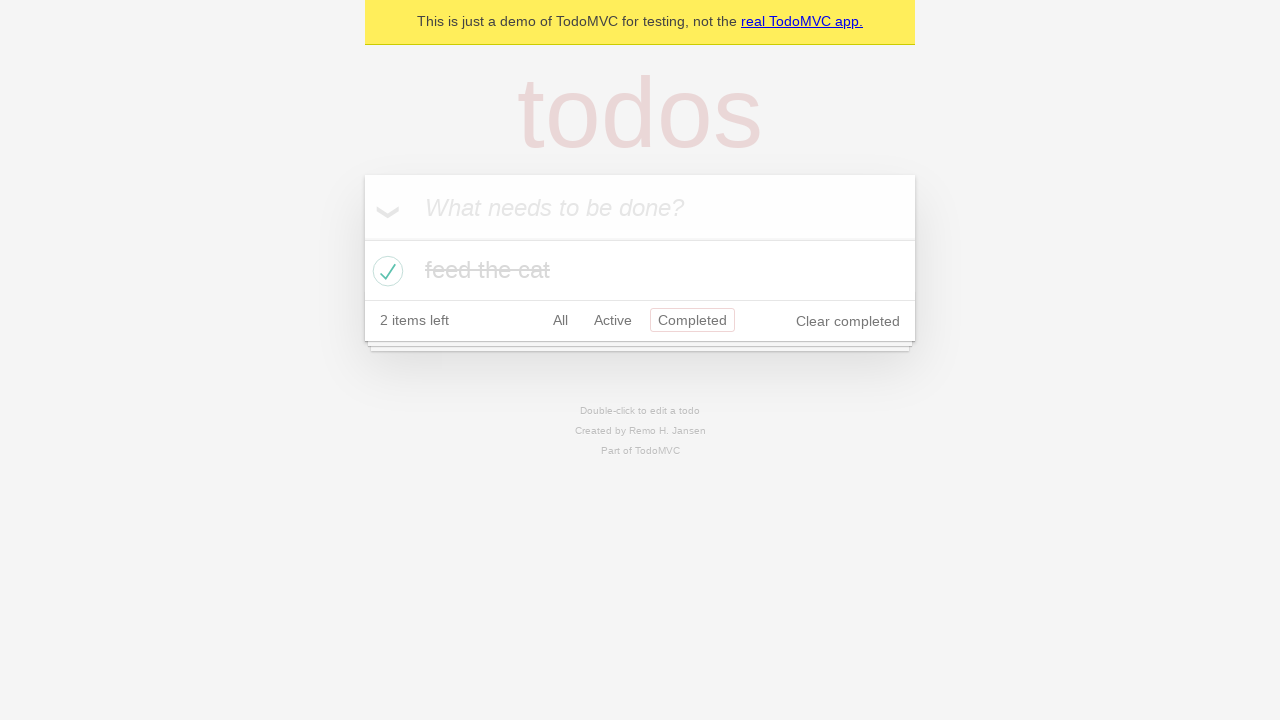

Navigated back using browser back button (from Completed to Active)
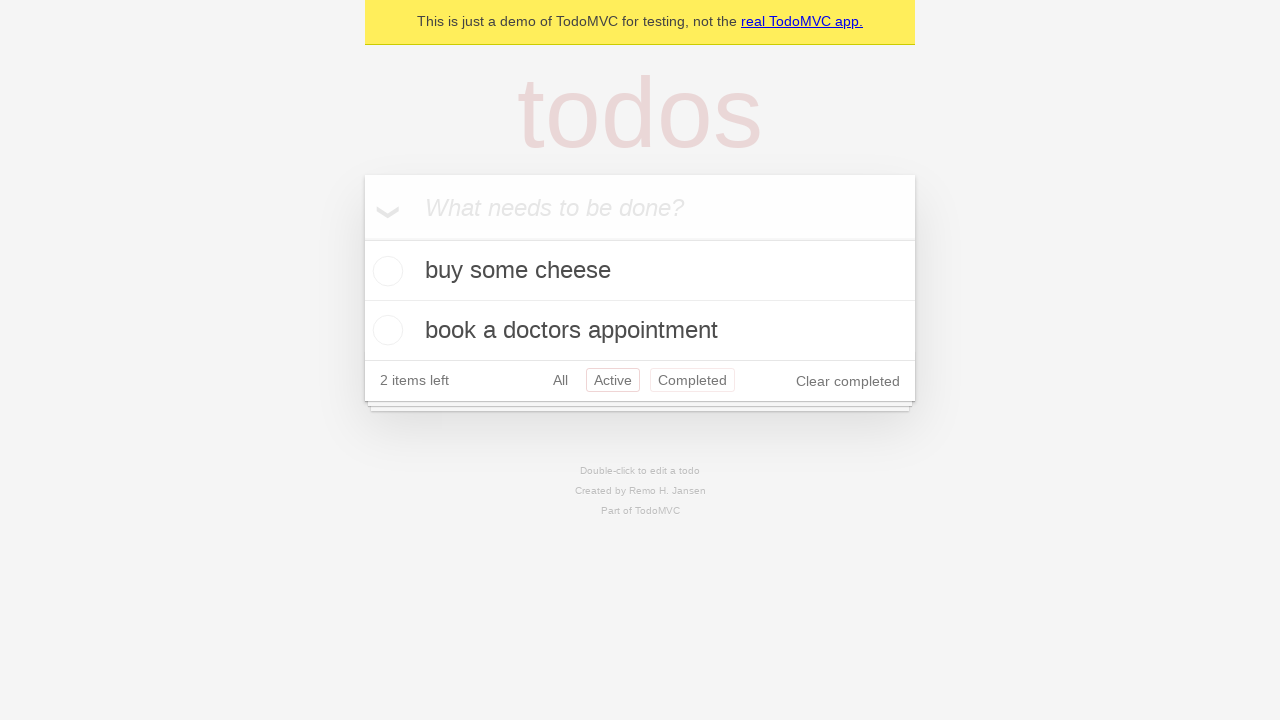

Navigated back using browser back button (from Active to All)
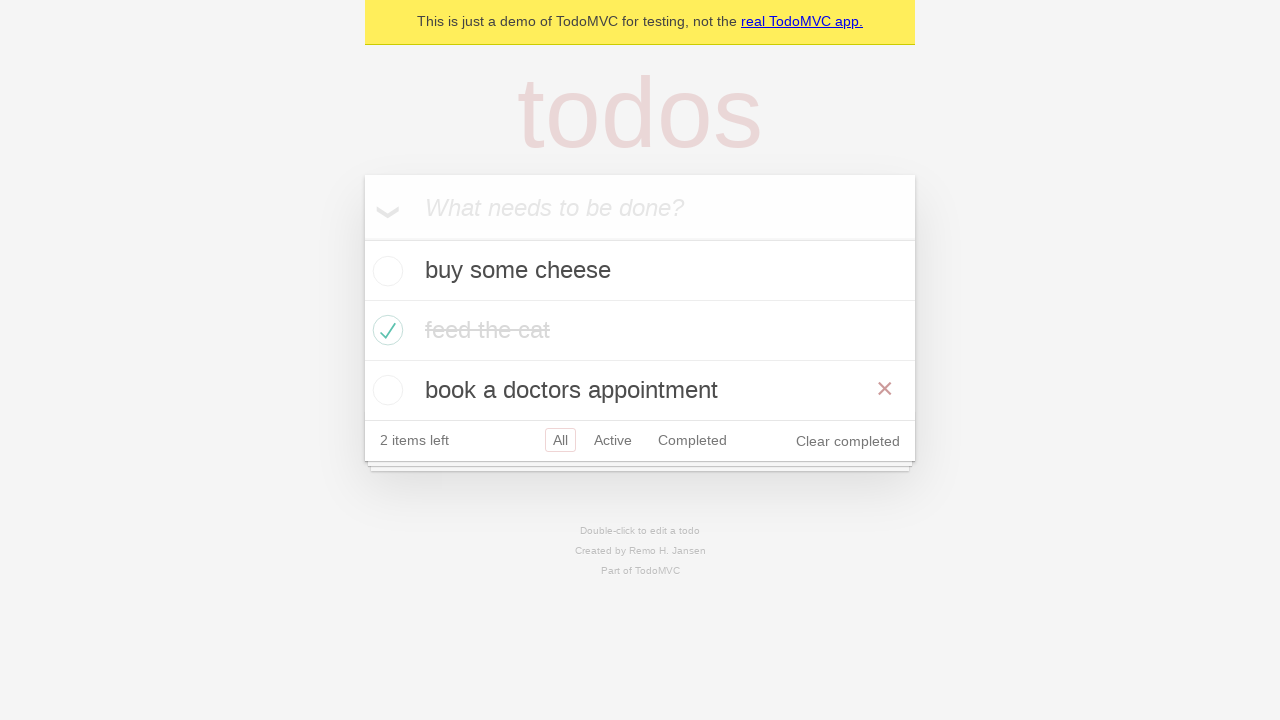

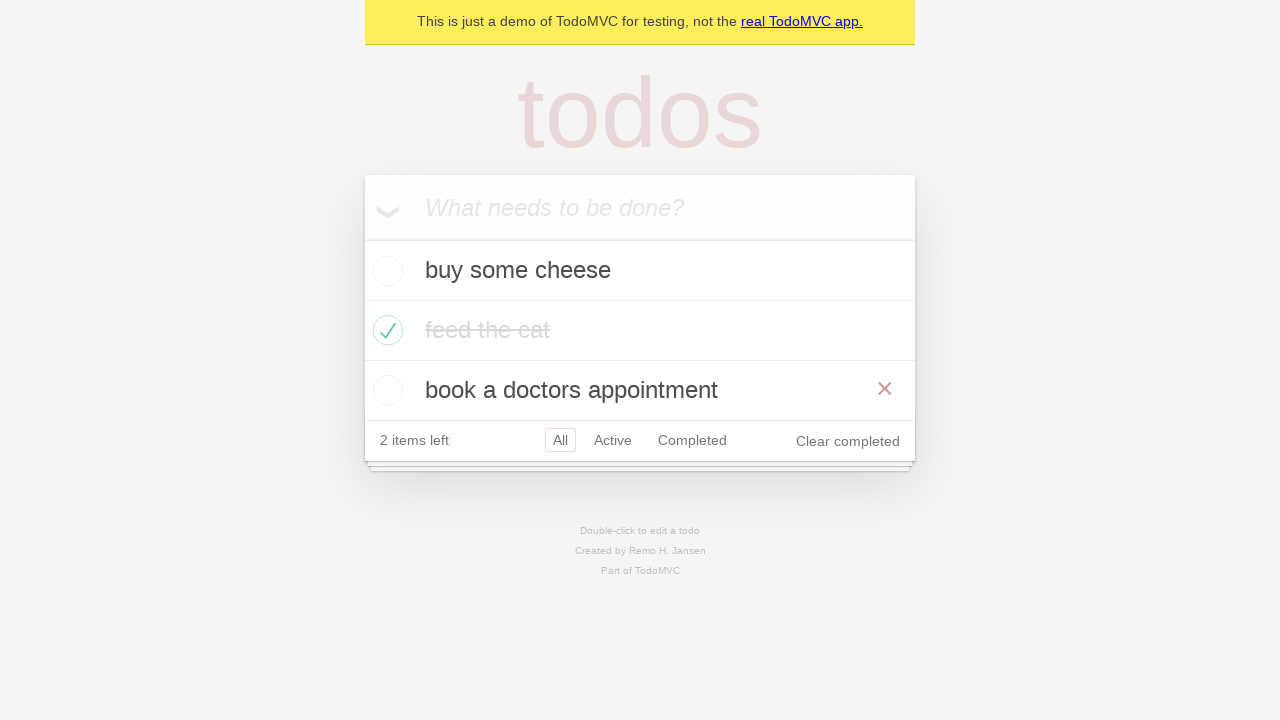